Navigates to a practice page and scrolls to a specific element using JavaScript executor

Starting URL: https://selectorshub.com/xpath-practice-page/

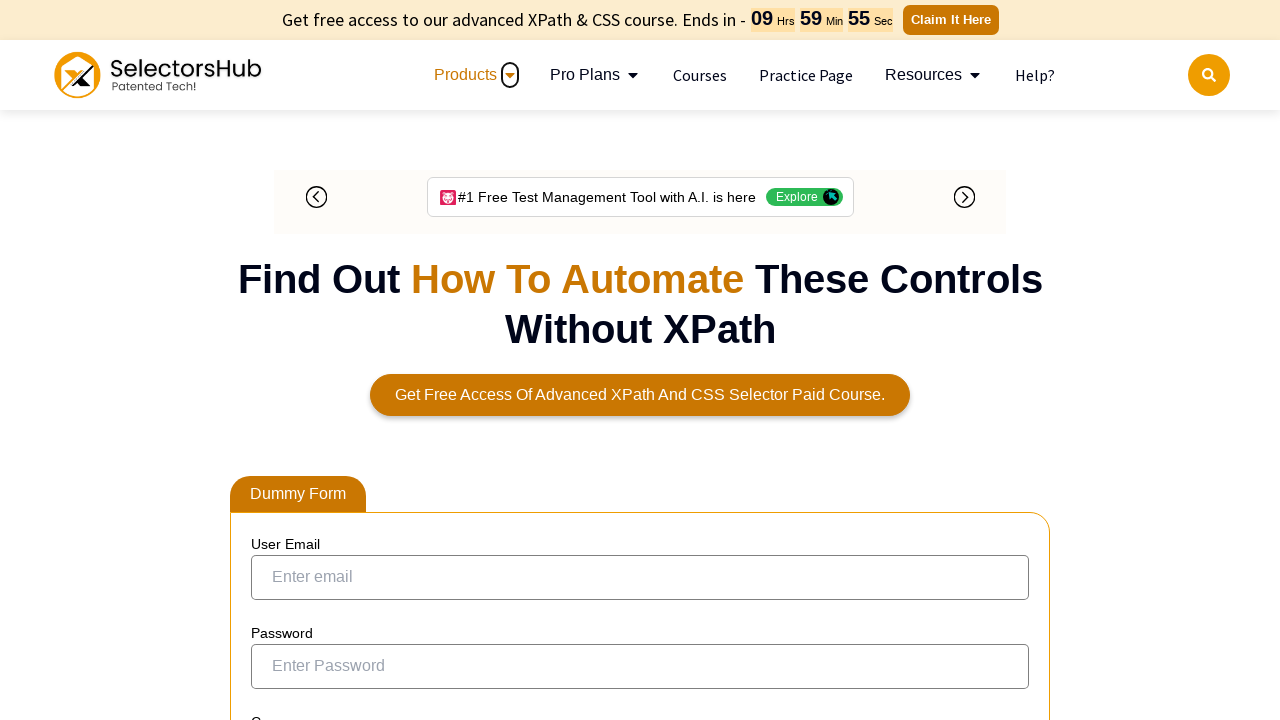

Located div element with id 'userName' using XPath
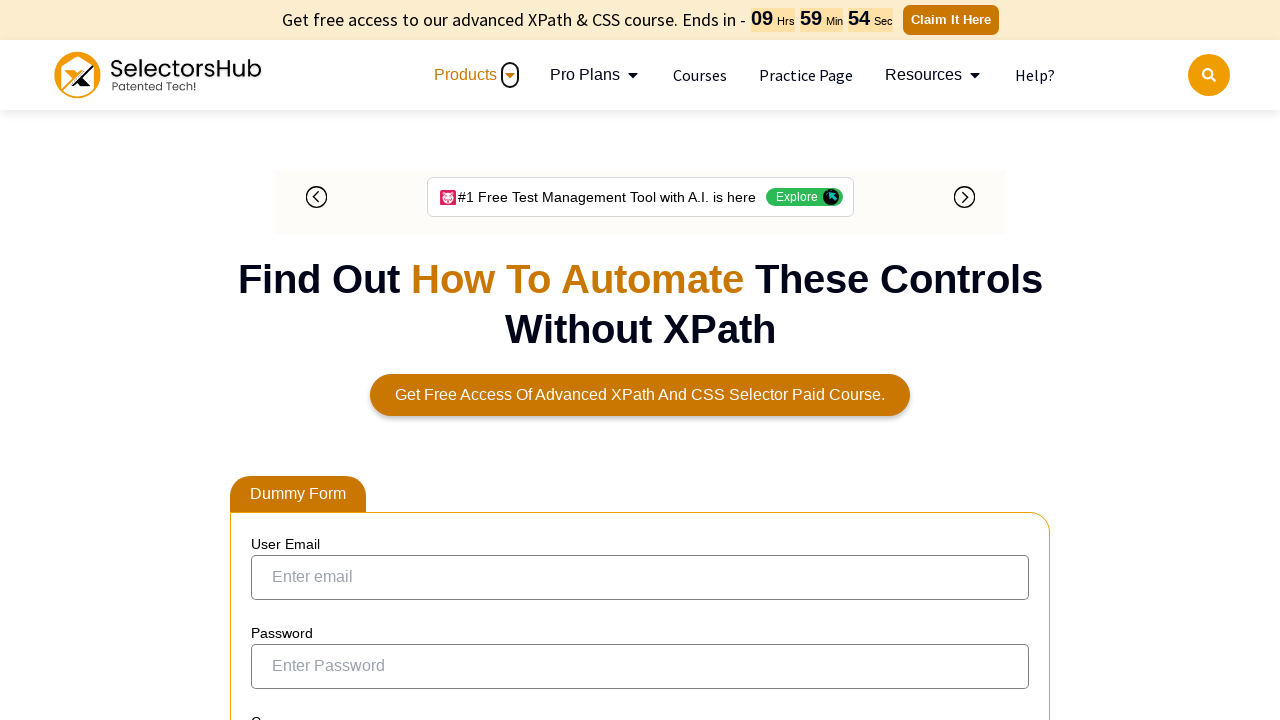

Scrolled to 'userName' div element using JavaScript executor
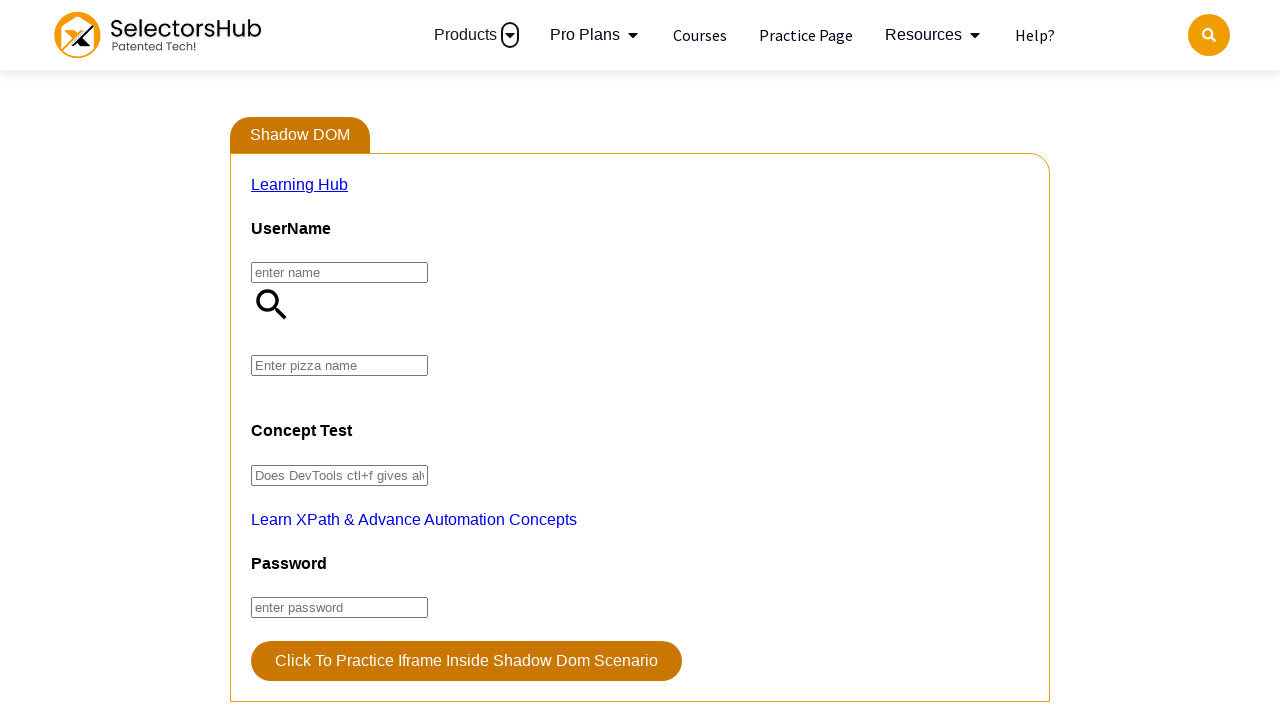

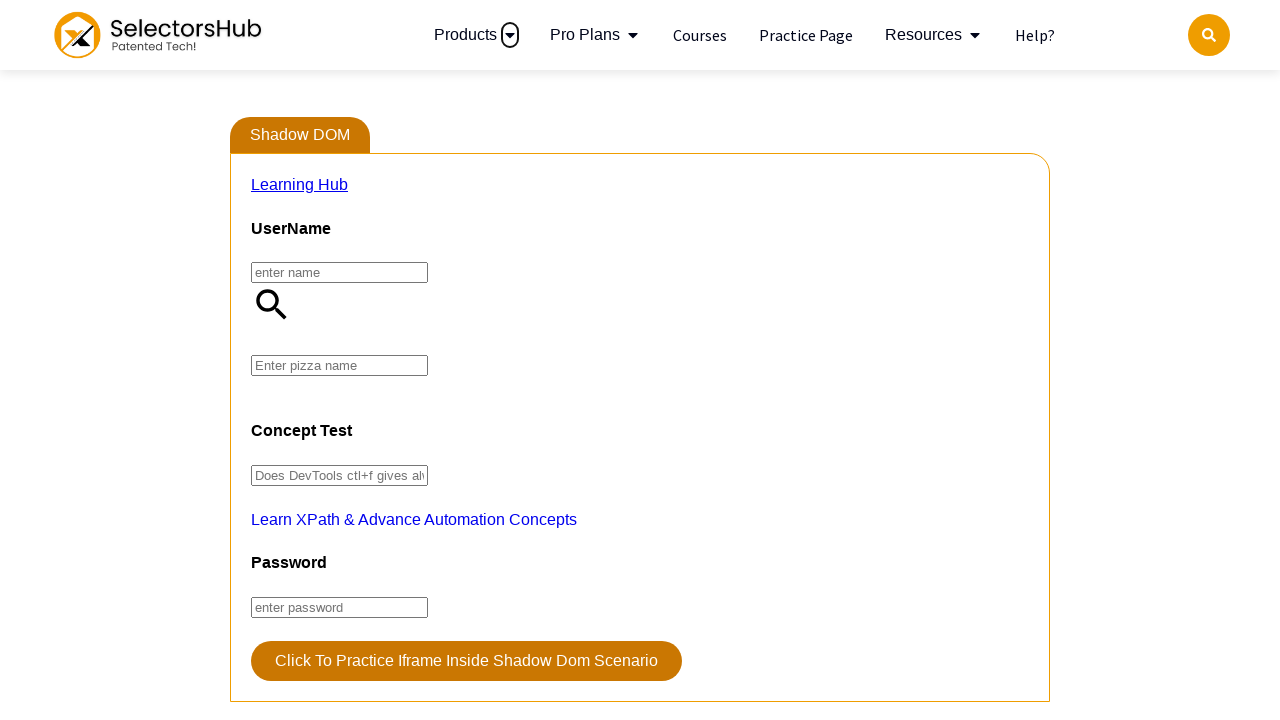